Solves a mathematical challenge by reading a value from the page, calculating the result using a logarithmic formula, and submitting the answer along with selecting required checkboxes

Starting URL: https://suninjuly.github.io/math.html

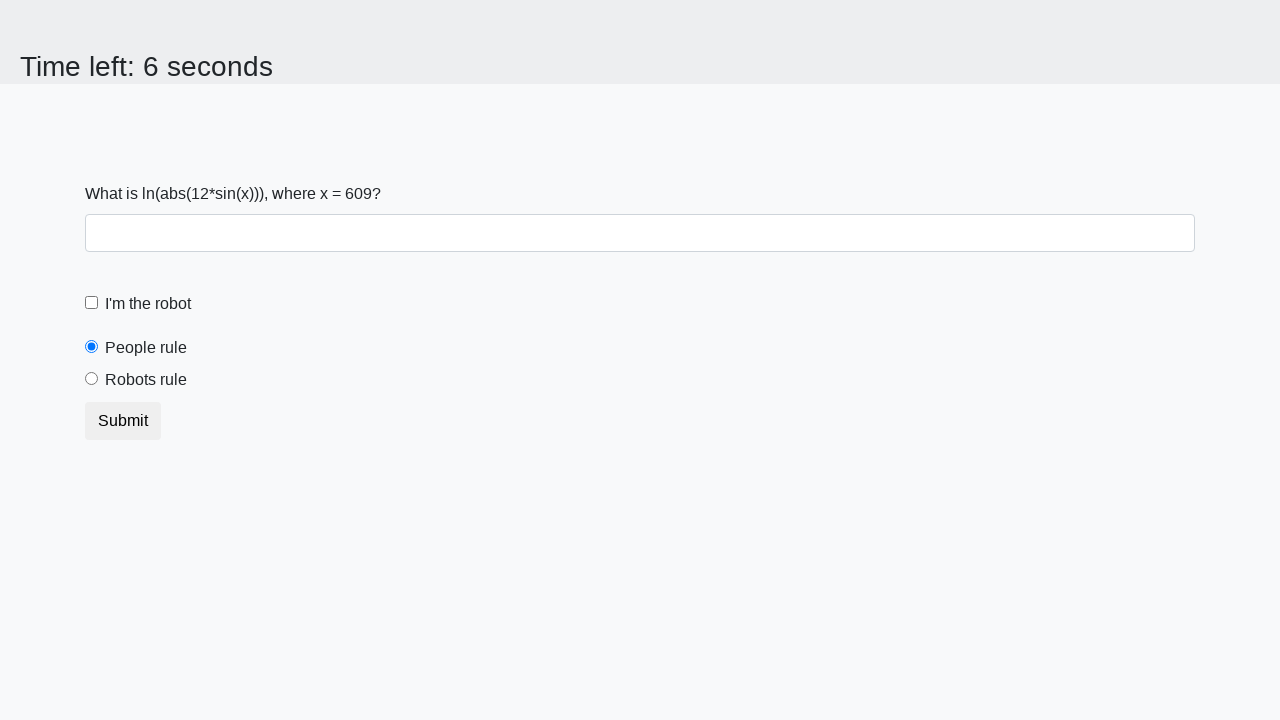

Located the input value element
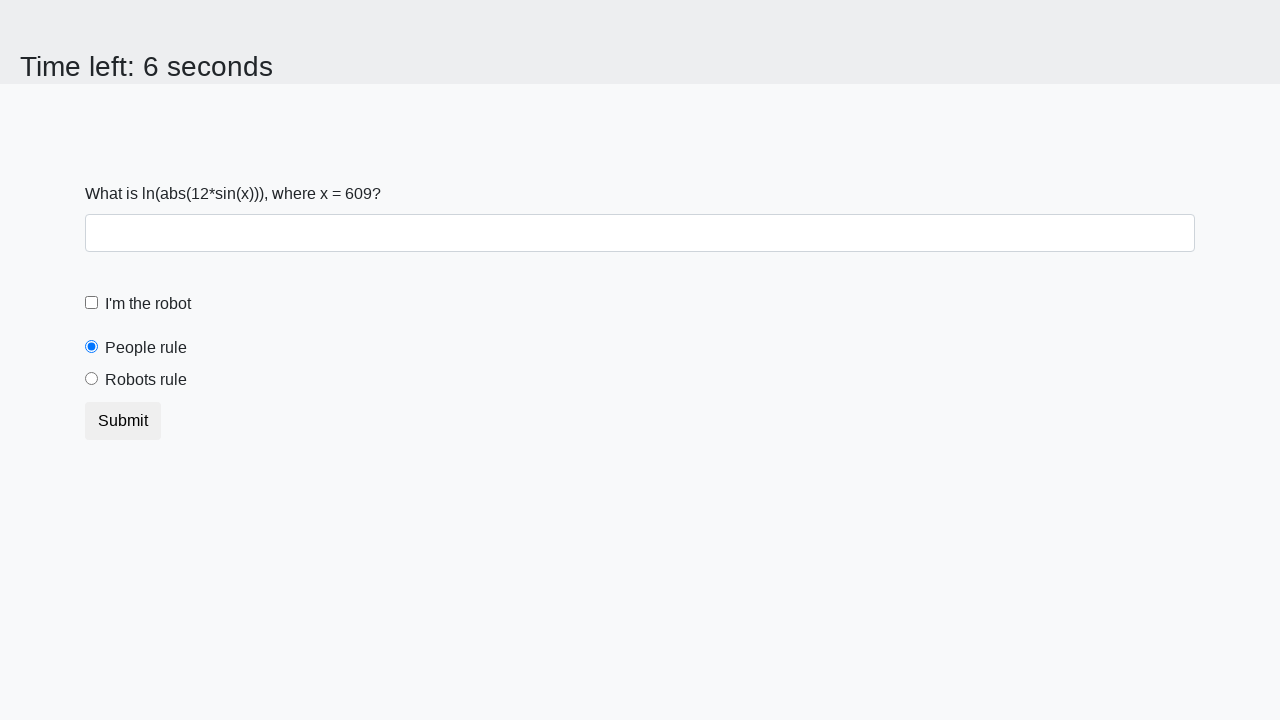

Retrieved the x value from the page
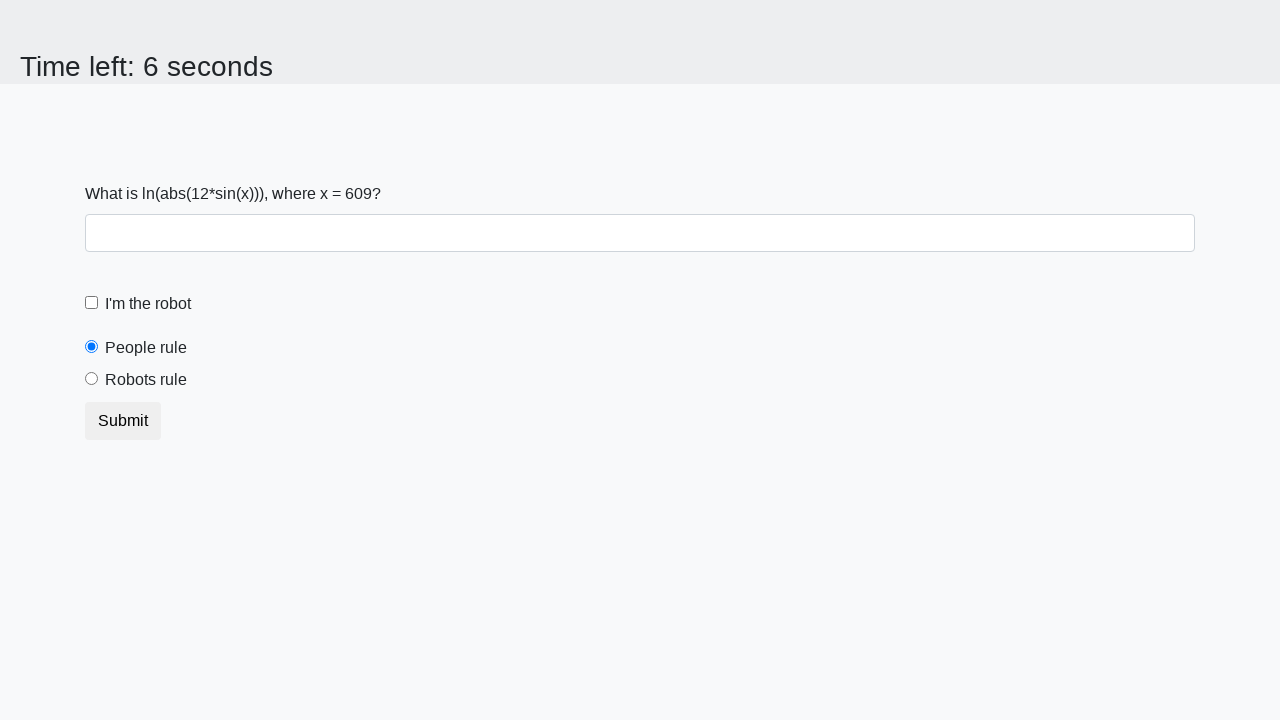

Calculated the logarithmic result using the formula: log(abs(12*sin(x)))
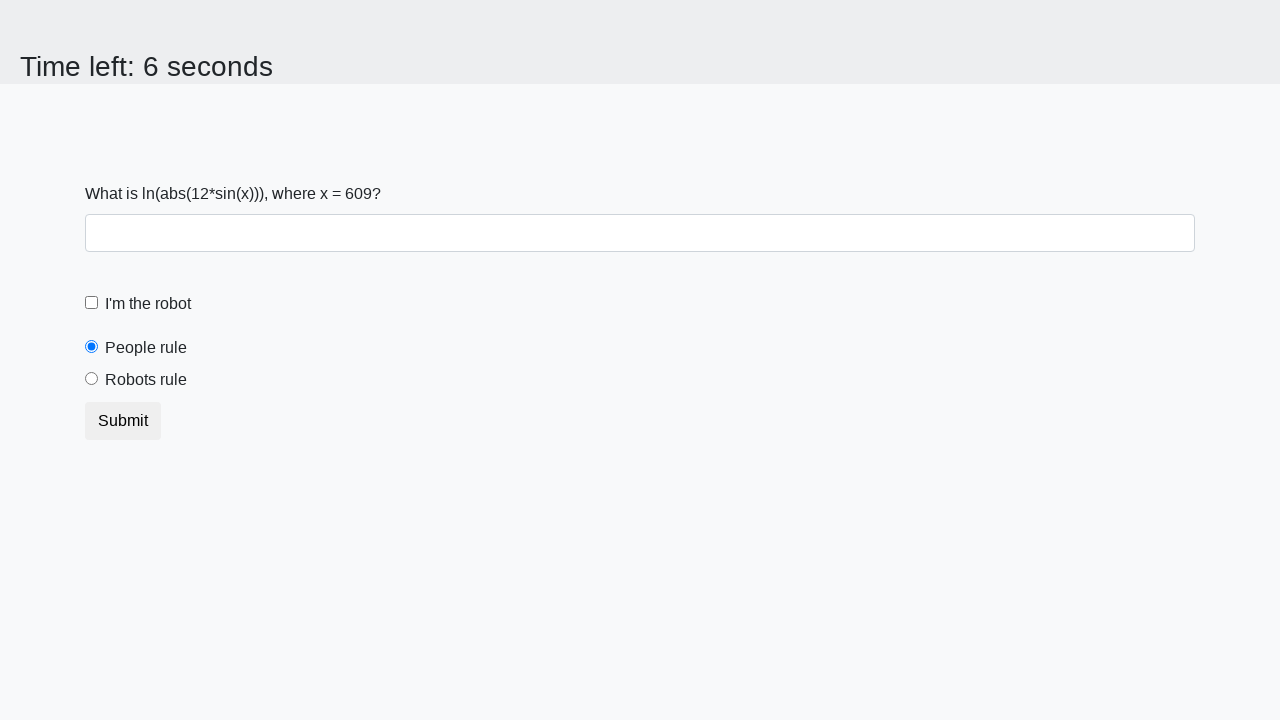

Filled the answer field with the calculated value on input#answer
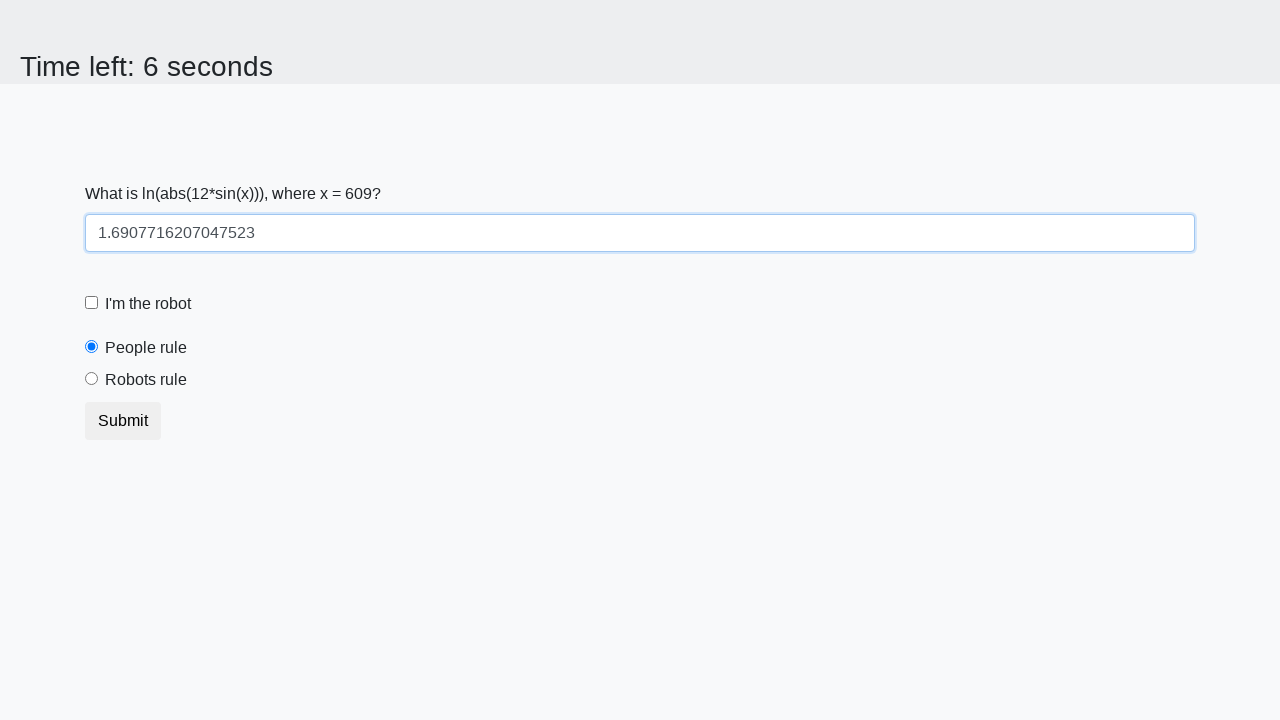

Selected the robot checkbox at (148, 304) on [for='robotCheckbox']
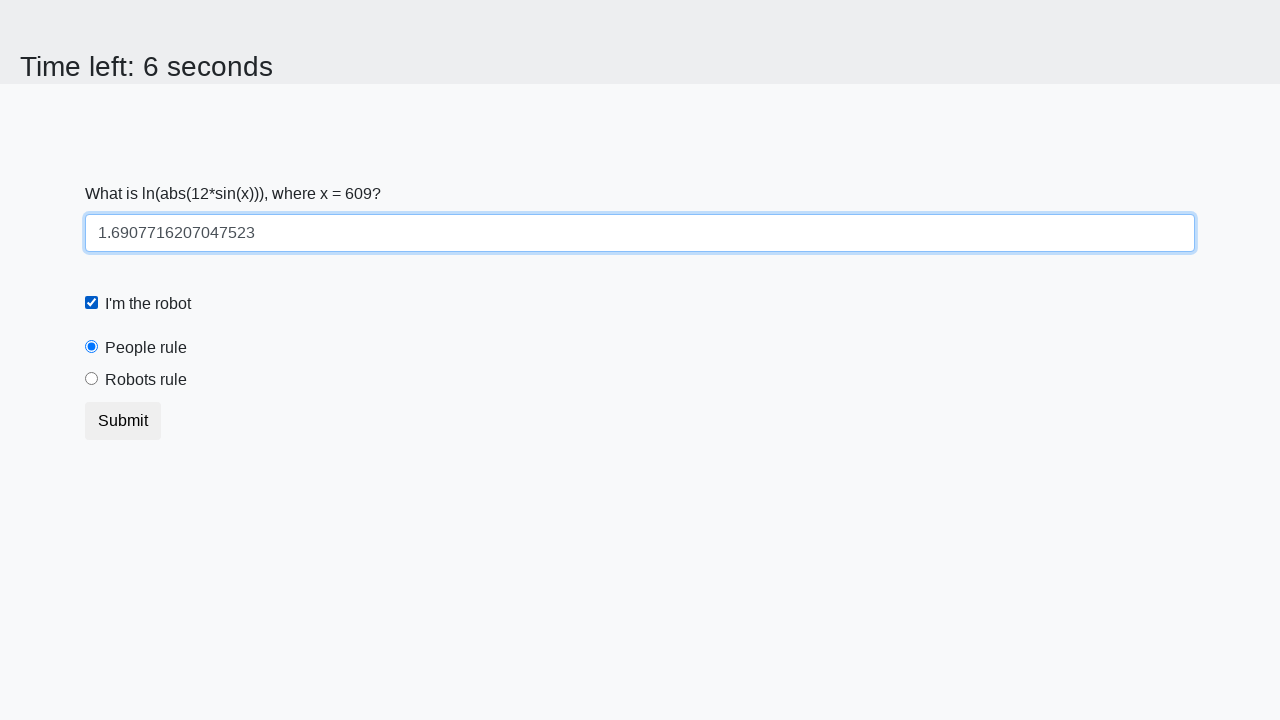

Selected the robots rule radio button at (92, 379) on #robotsRule
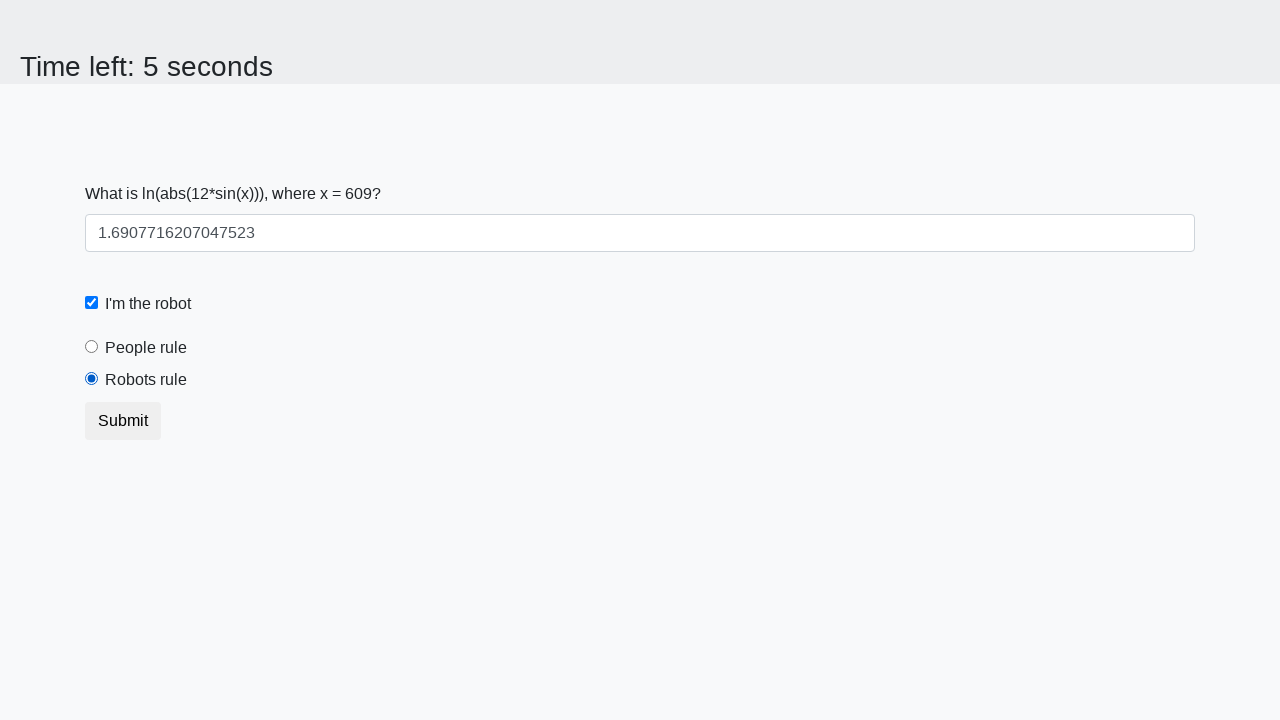

Submitted the form with the answer and selections at (123, 421) on button[type='submit']
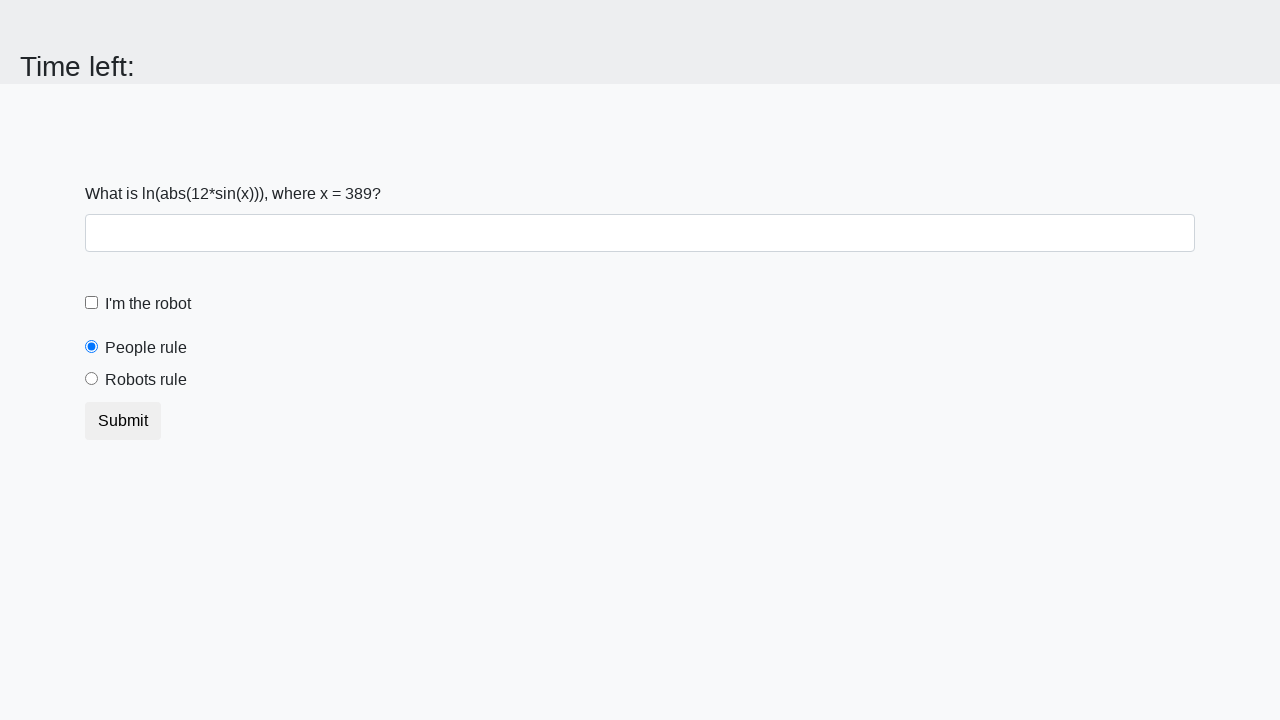

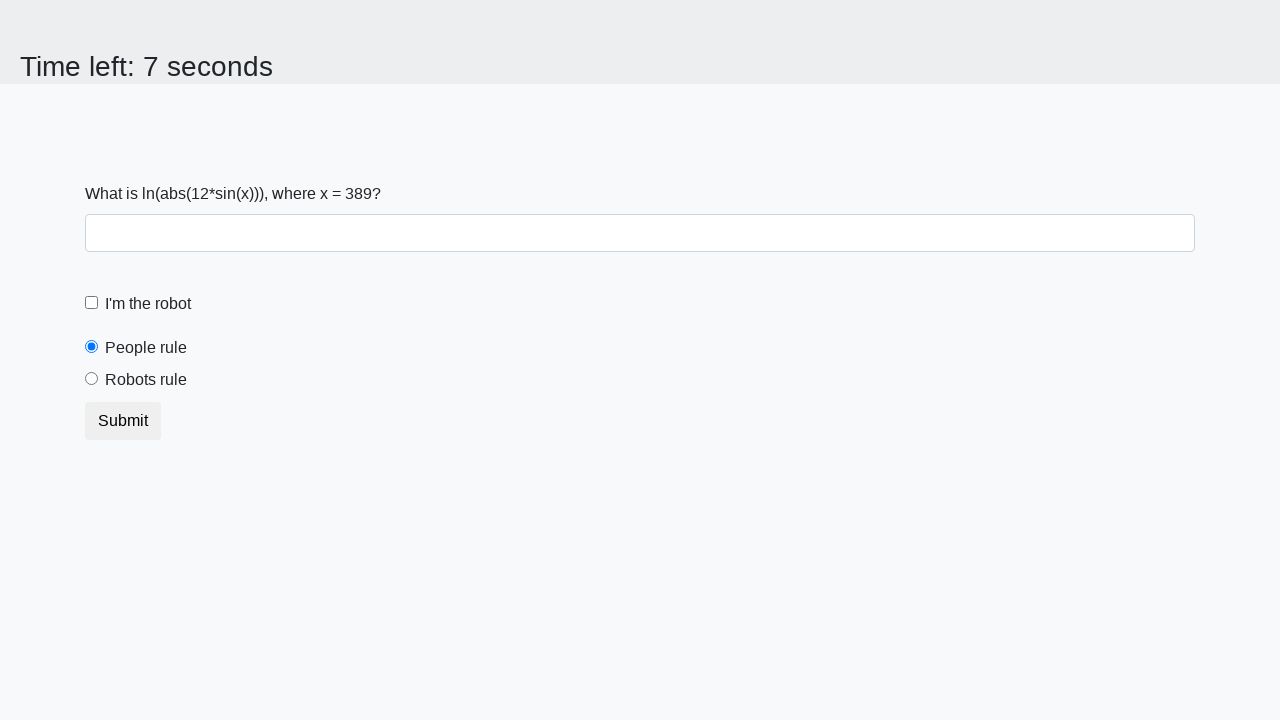